Navigates to Flipkart homepage, retrieves the page title, and verifies the page loads successfully by checking the page source is available.

Starting URL: https://www.flipkart.com

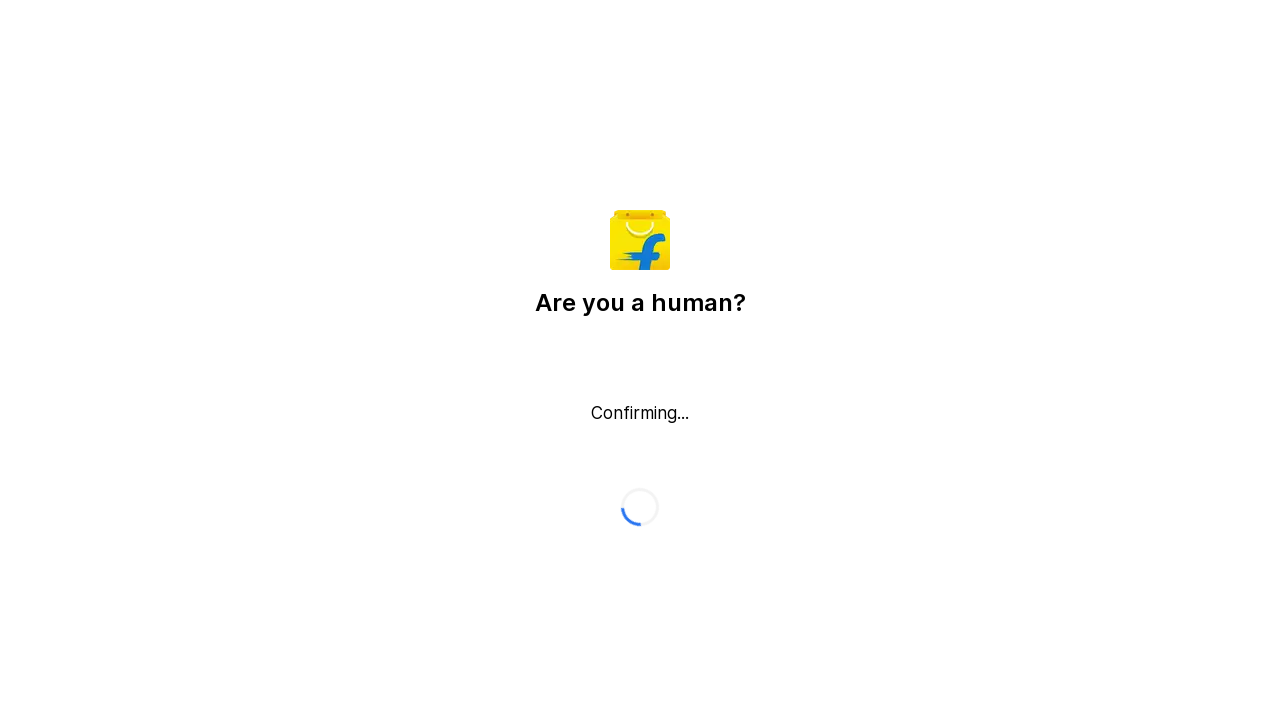

Waited for page to reach domcontentloaded state
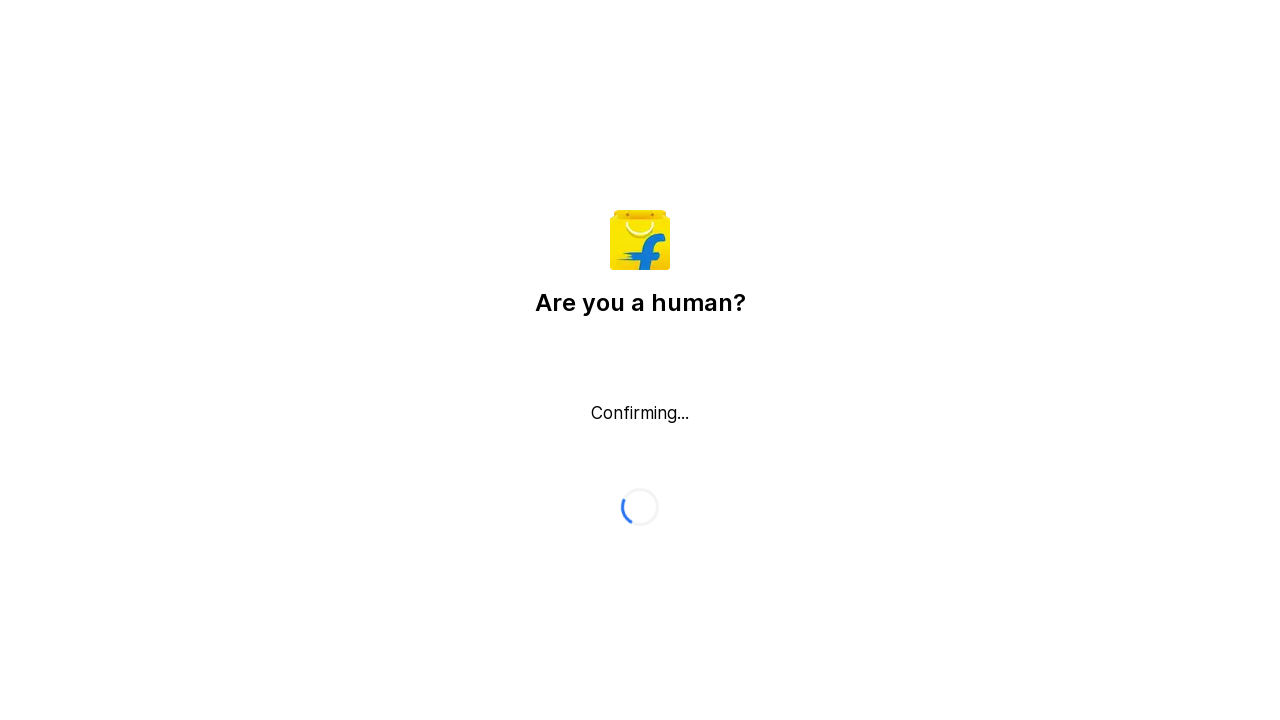

Retrieved page title: Flipkart reCAPTCHA
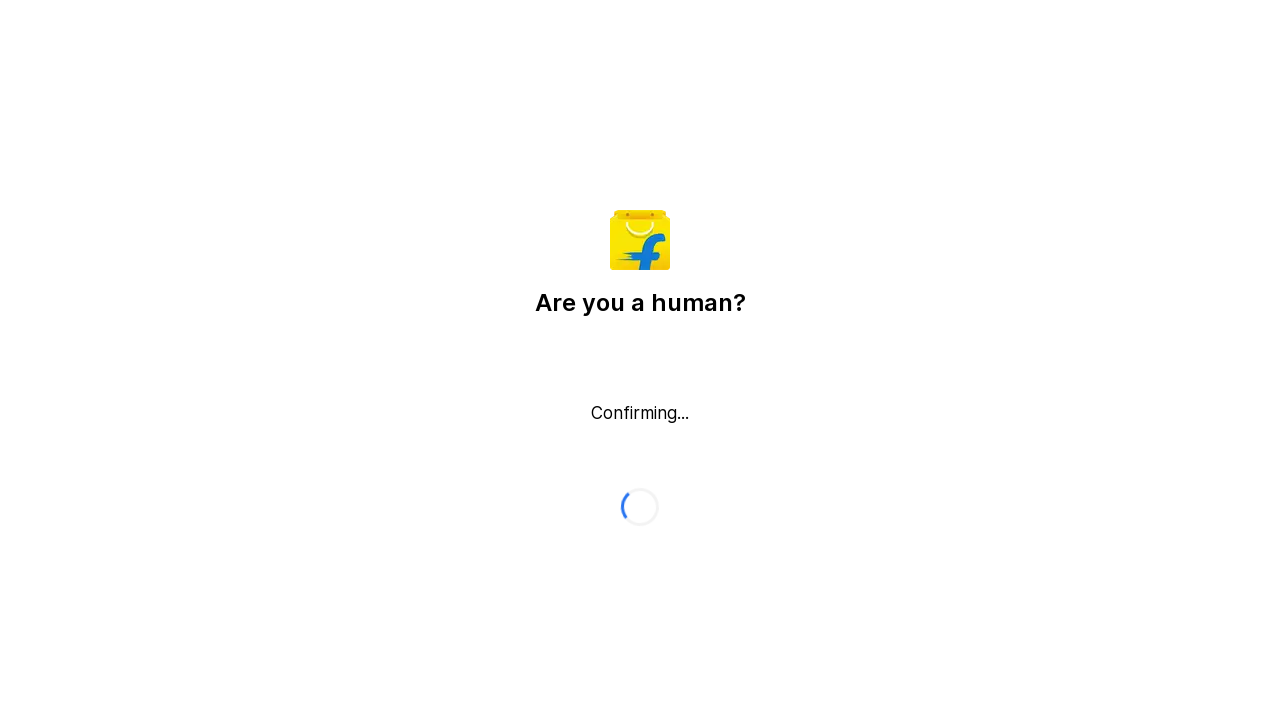

Verified page body element is present and accessible
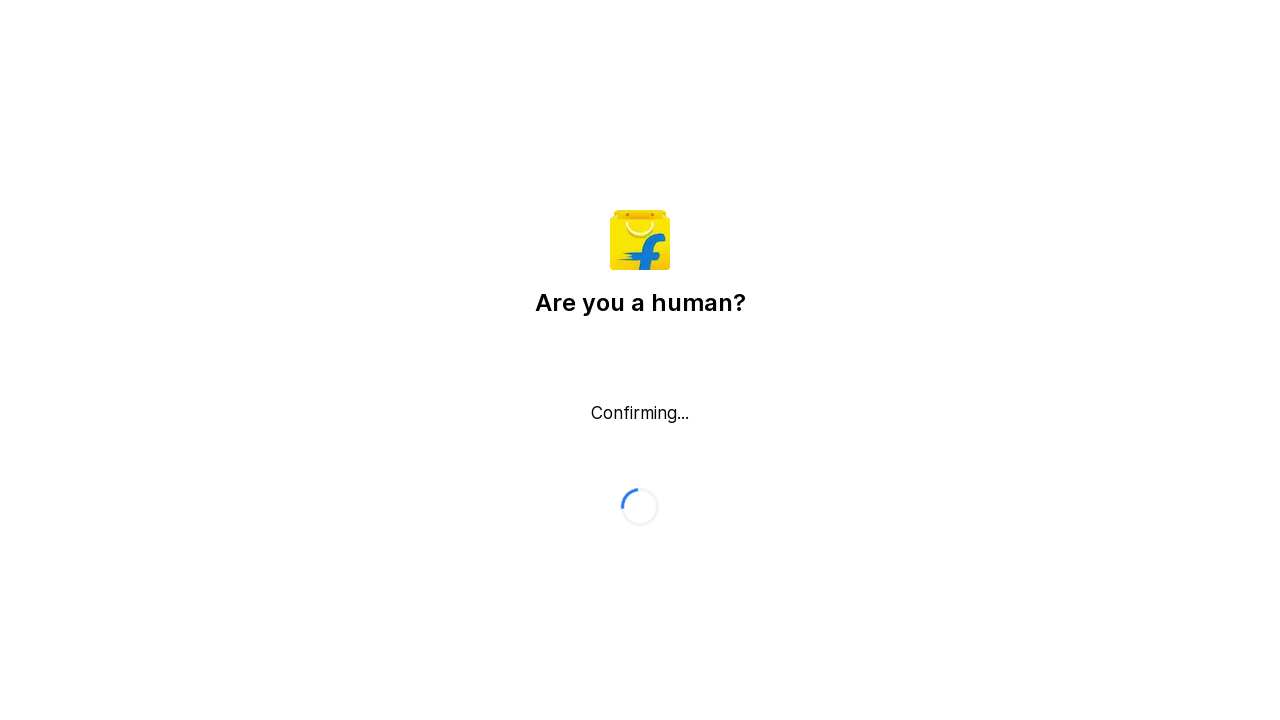

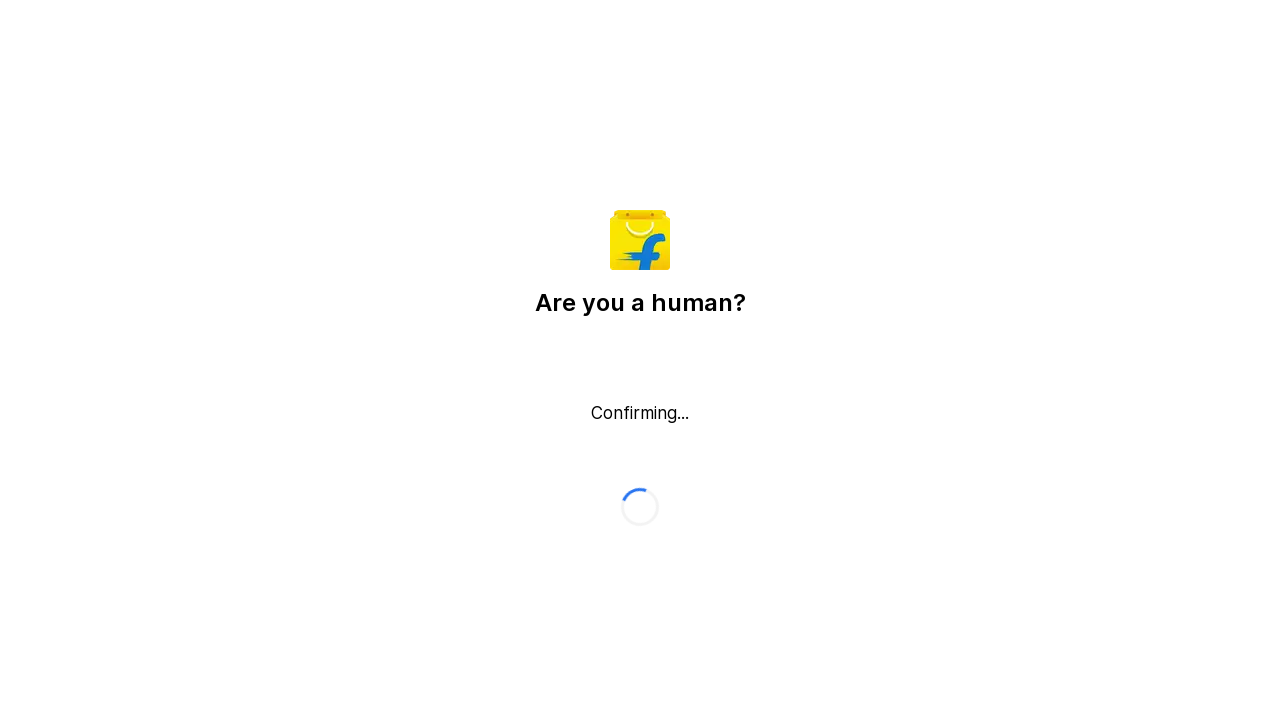